Tests window/tab switching functionality by clicking a Terms link that opens a new window, switching to the child window, waiting for it to load, then switching back to the parent window.

Starting URL: https://accounts.google.com/signup

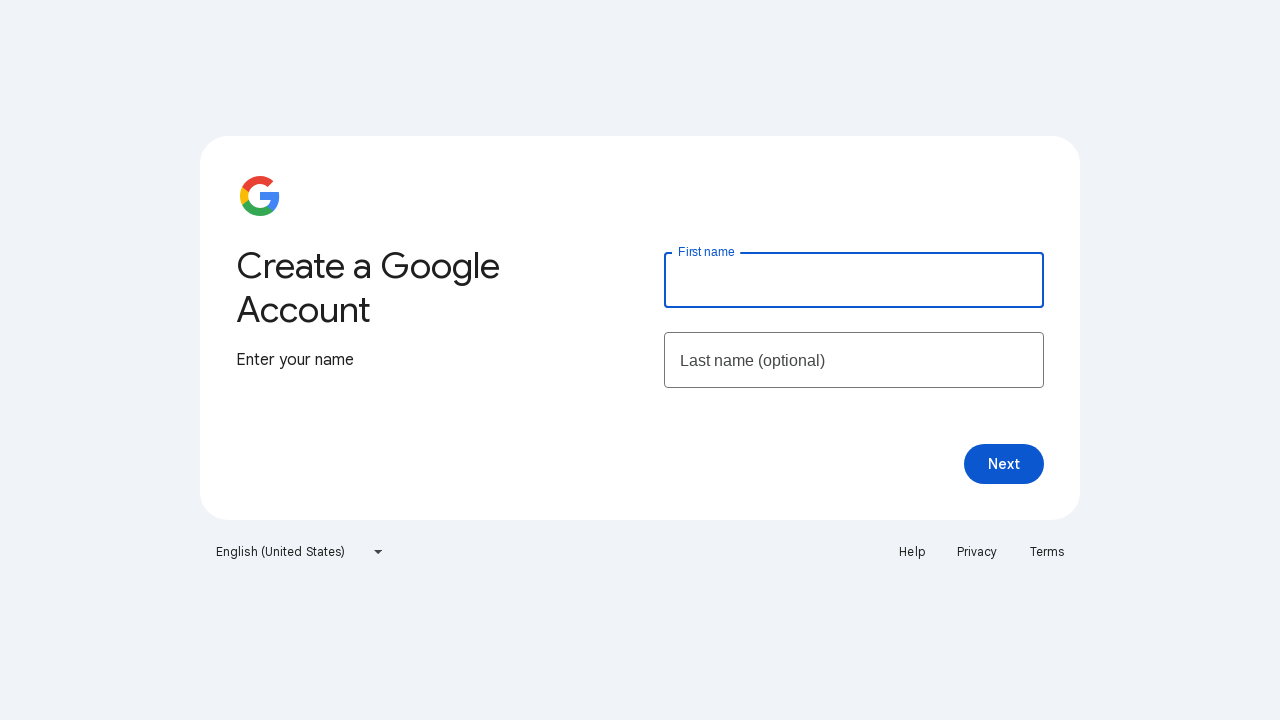

Clicked Terms link which opened a new window at (1047, 552) on text=Terms
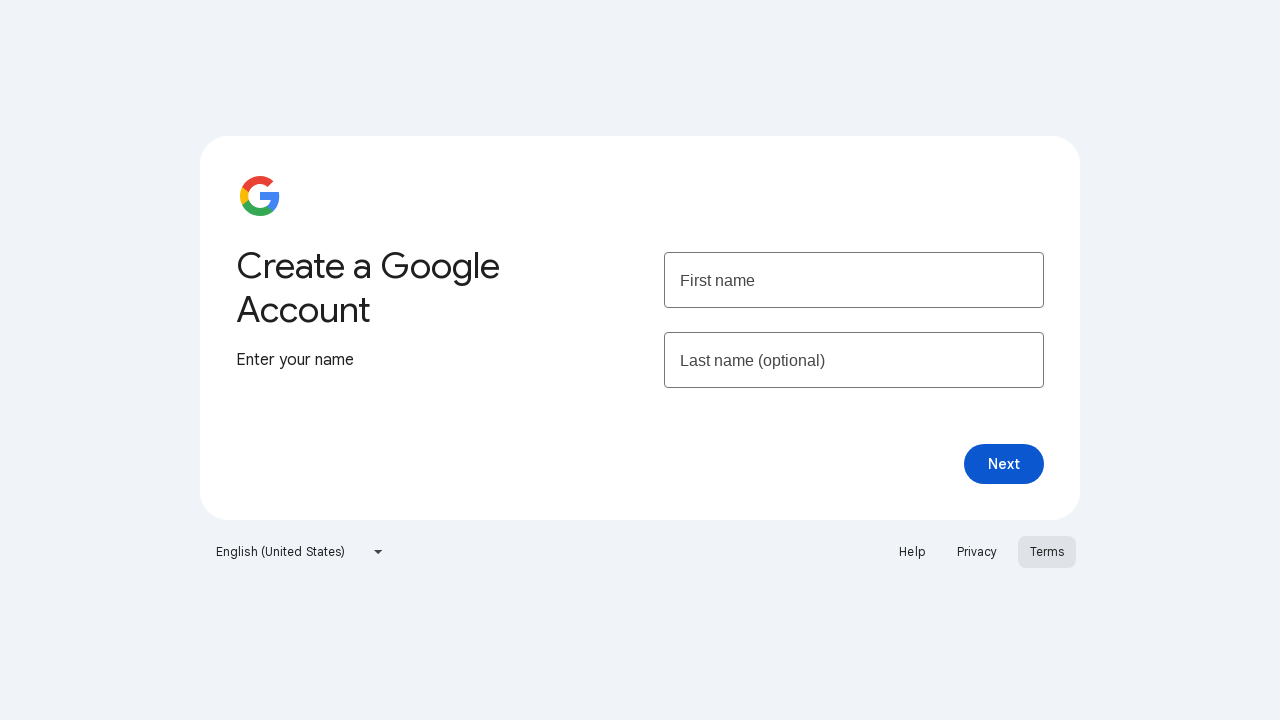

Captured child window reference
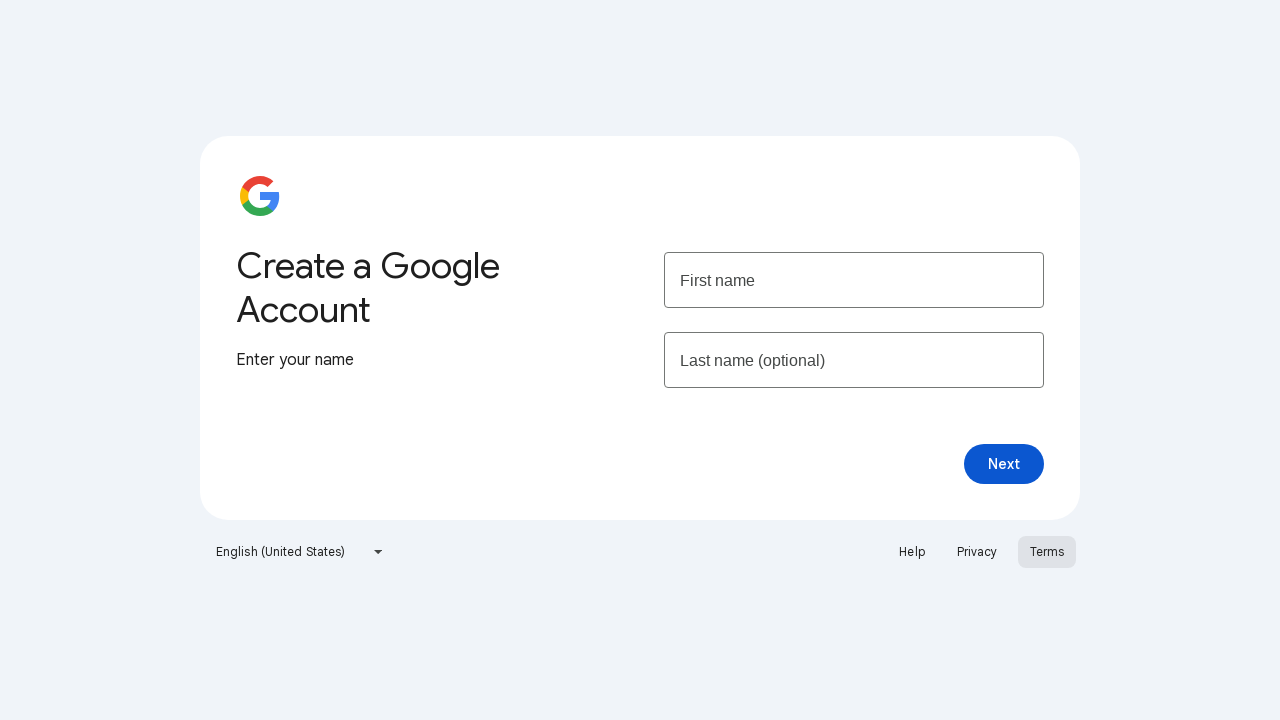

Child window loaded and title contains 'Google'
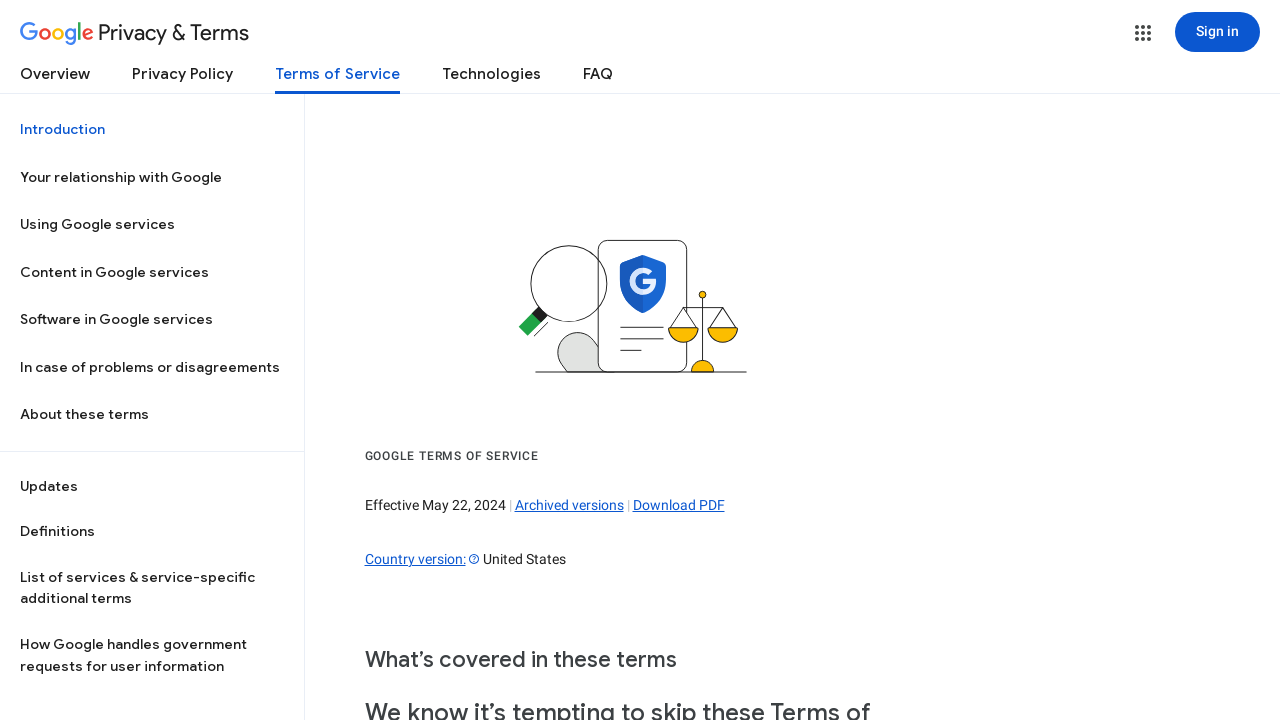

Verified child window title: Google Terms of Service – Privacy & Terms – Google
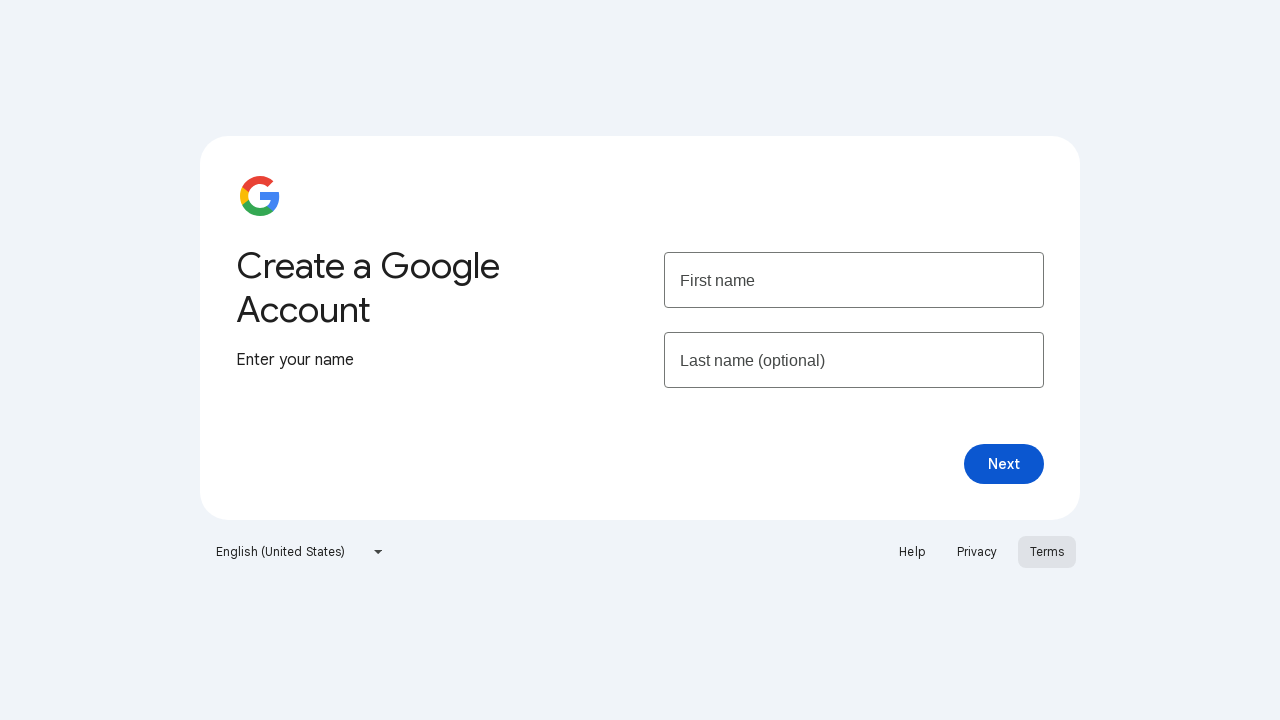

Switched back to parent window with title: Create your Google Account
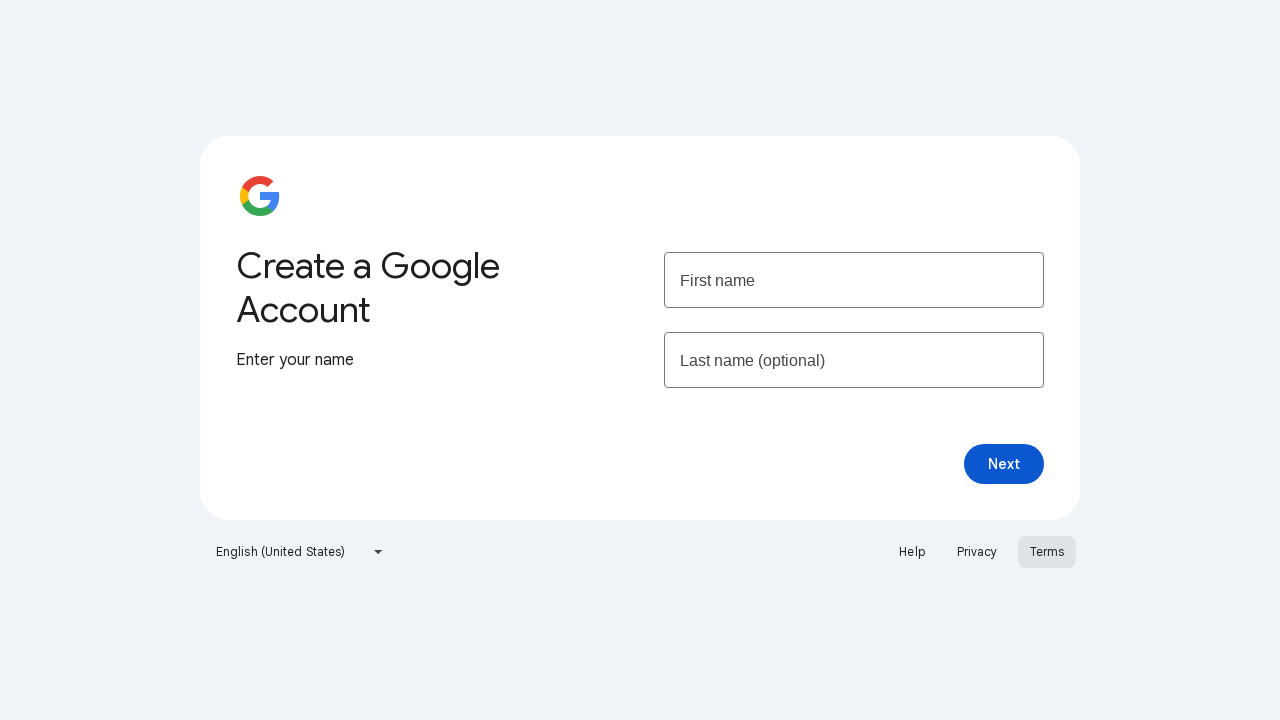

Closed child window
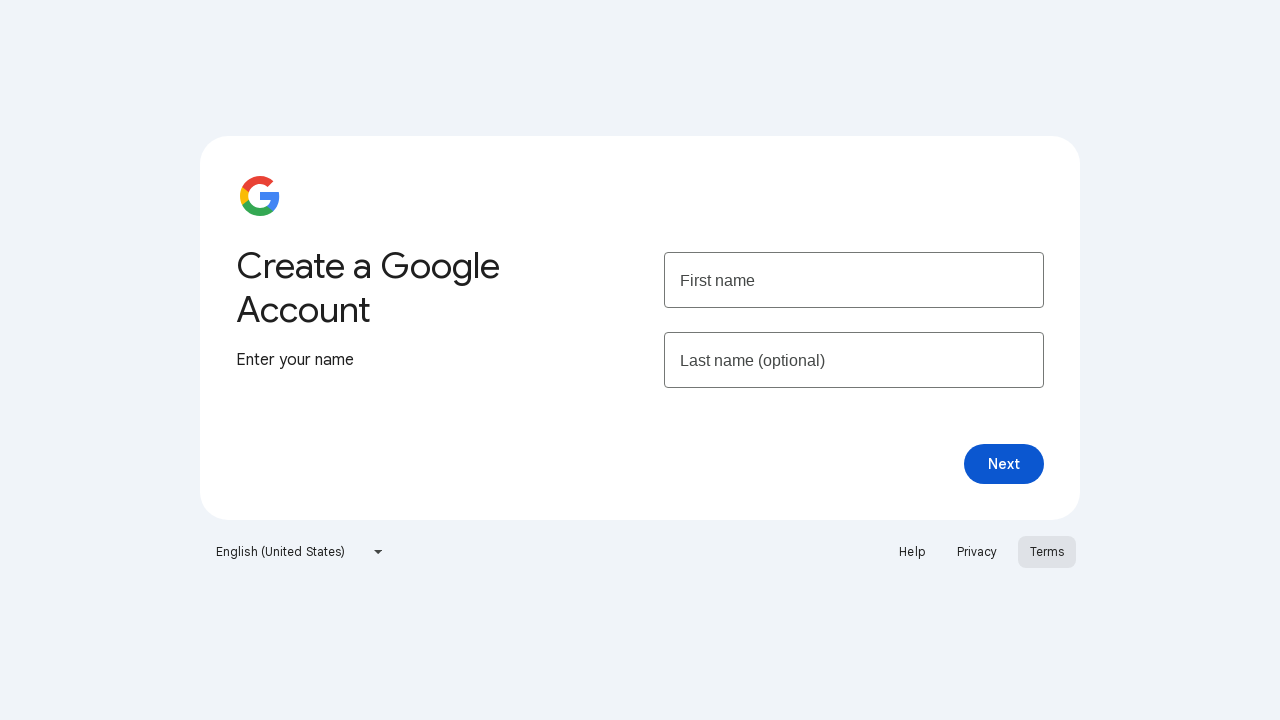

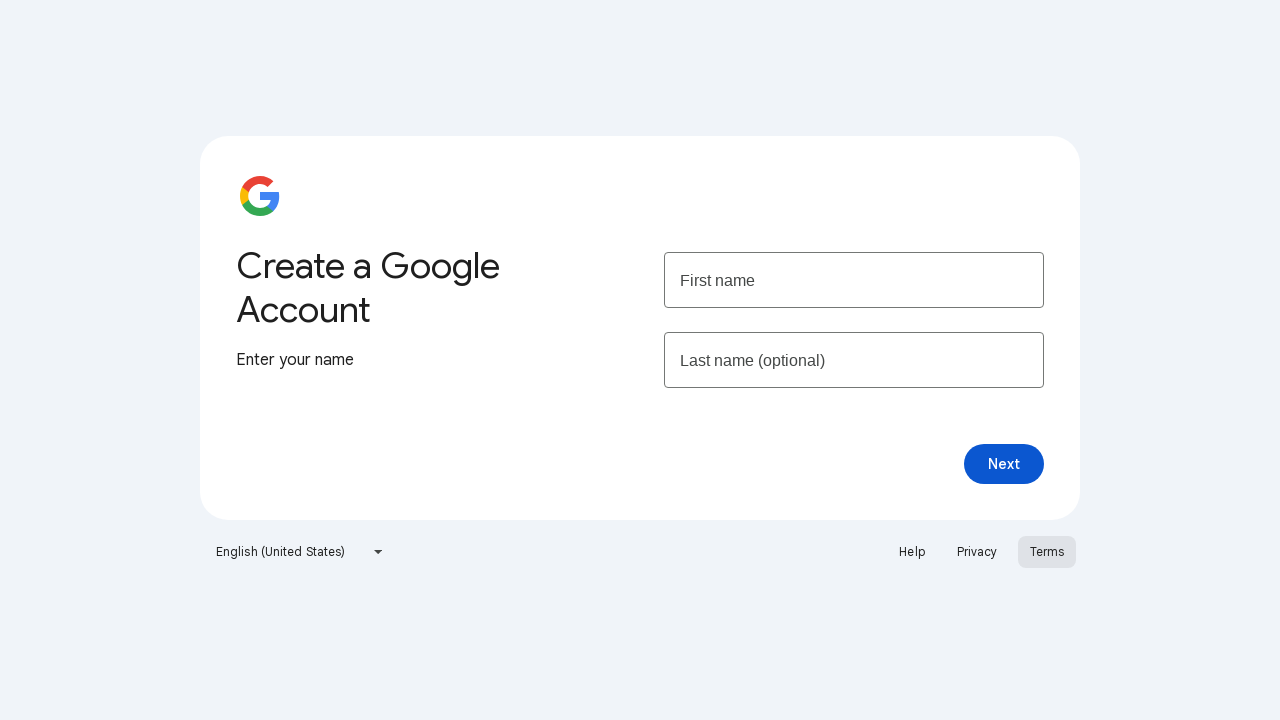